Tests adding todo items by filling the input field and pressing Enter, then verifying the items appear in the list

Starting URL: https://demo.playwright.dev/todomvc

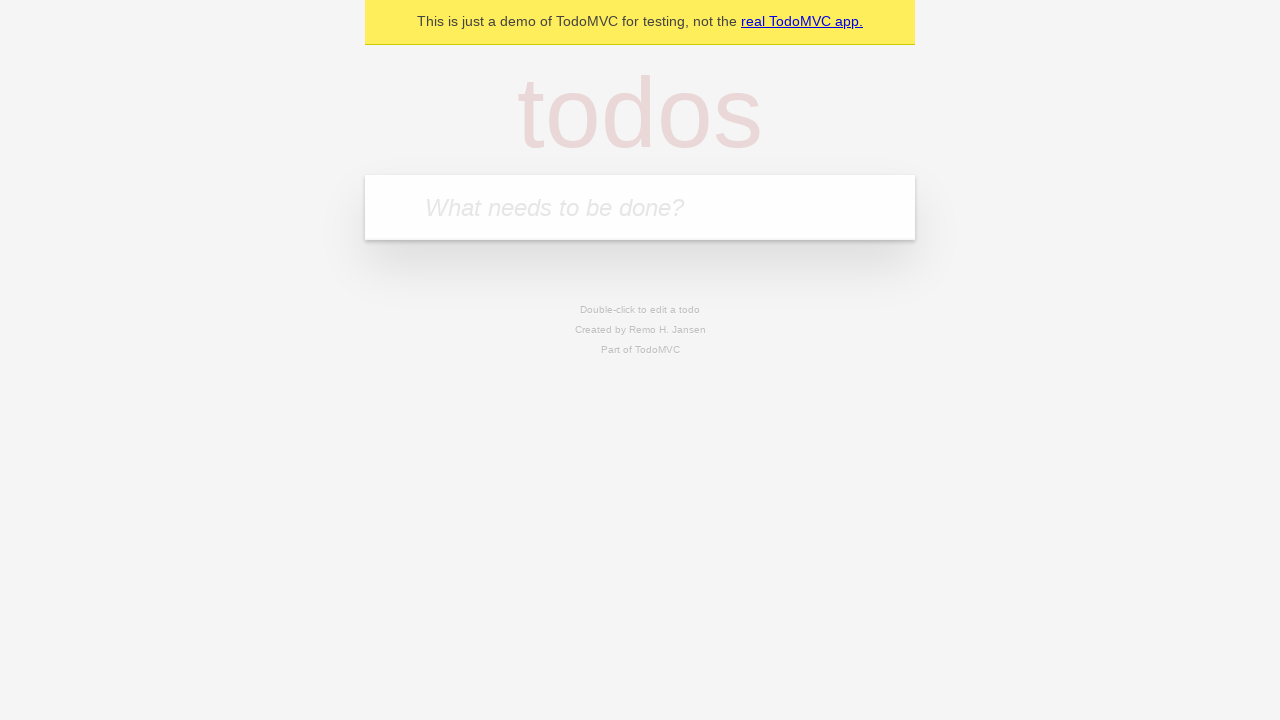

Filled todo input with 'buy some cheese' on internal:attr=[placeholder="What needs to be done?"i]
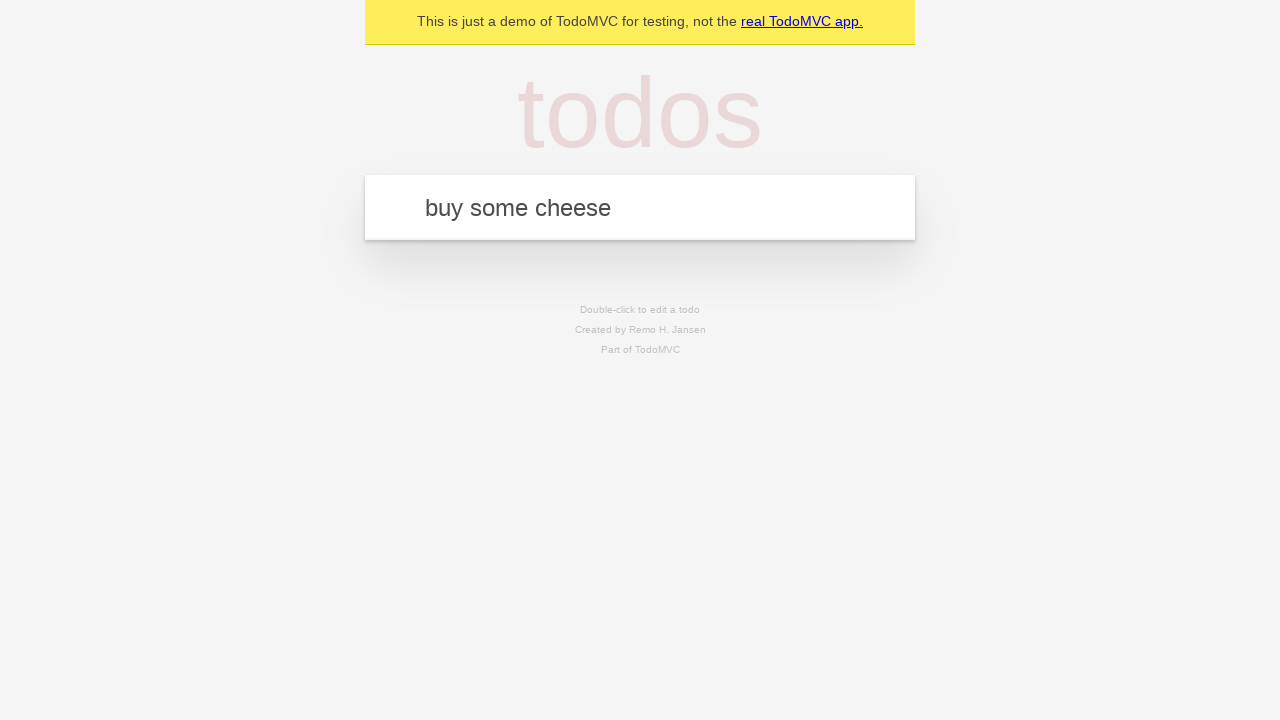

Pressed Enter to create first todo item on internal:attr=[placeholder="What needs to be done?"i]
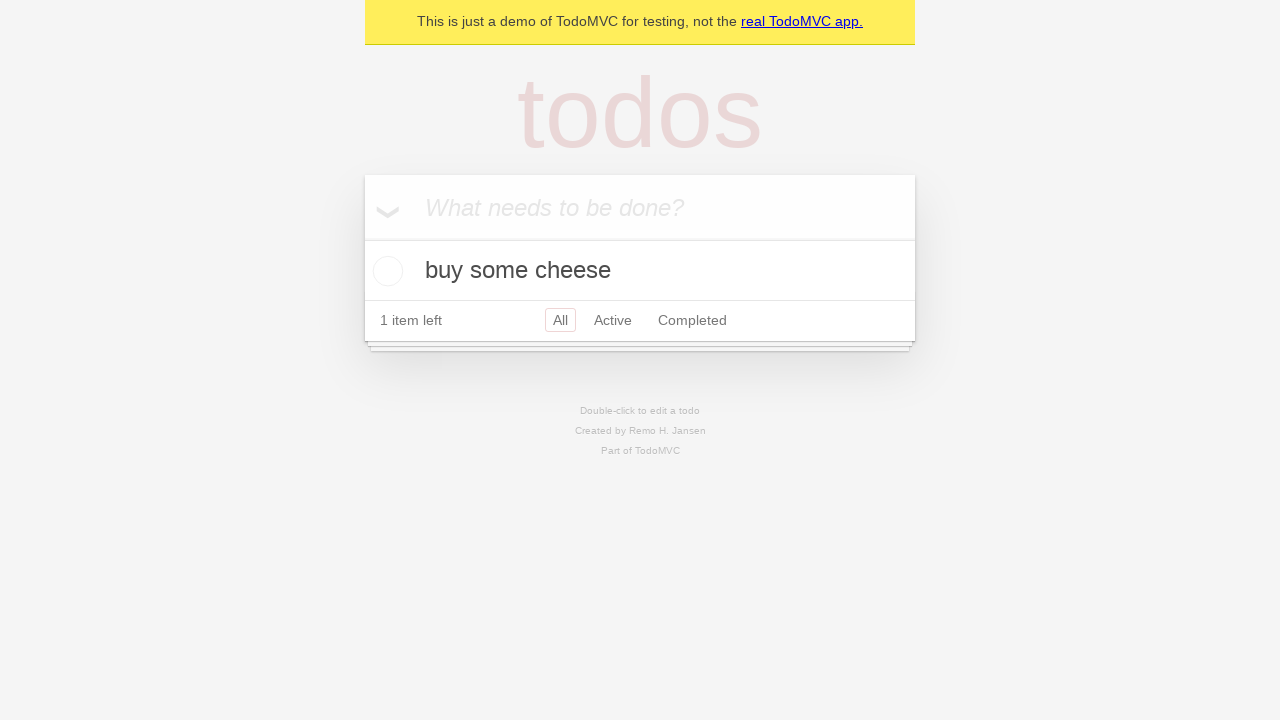

First todo item appeared in the list
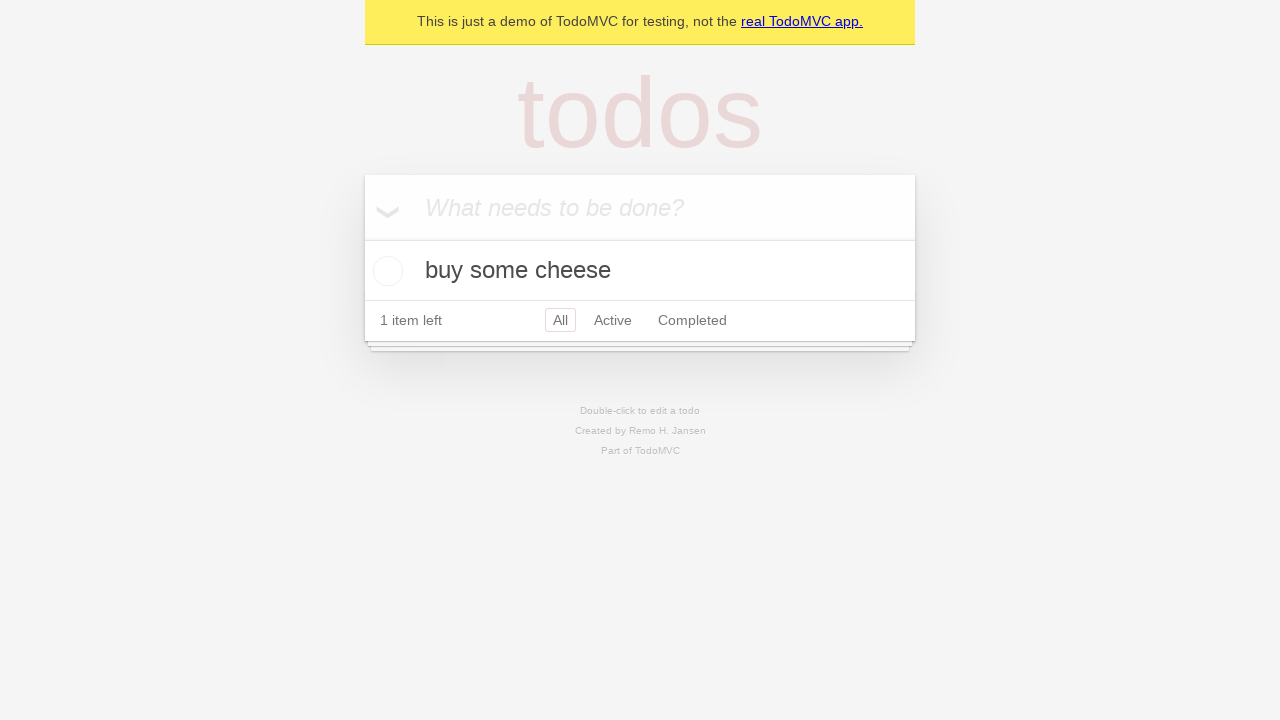

Filled todo input with 'feed the cat' on internal:attr=[placeholder="What needs to be done?"i]
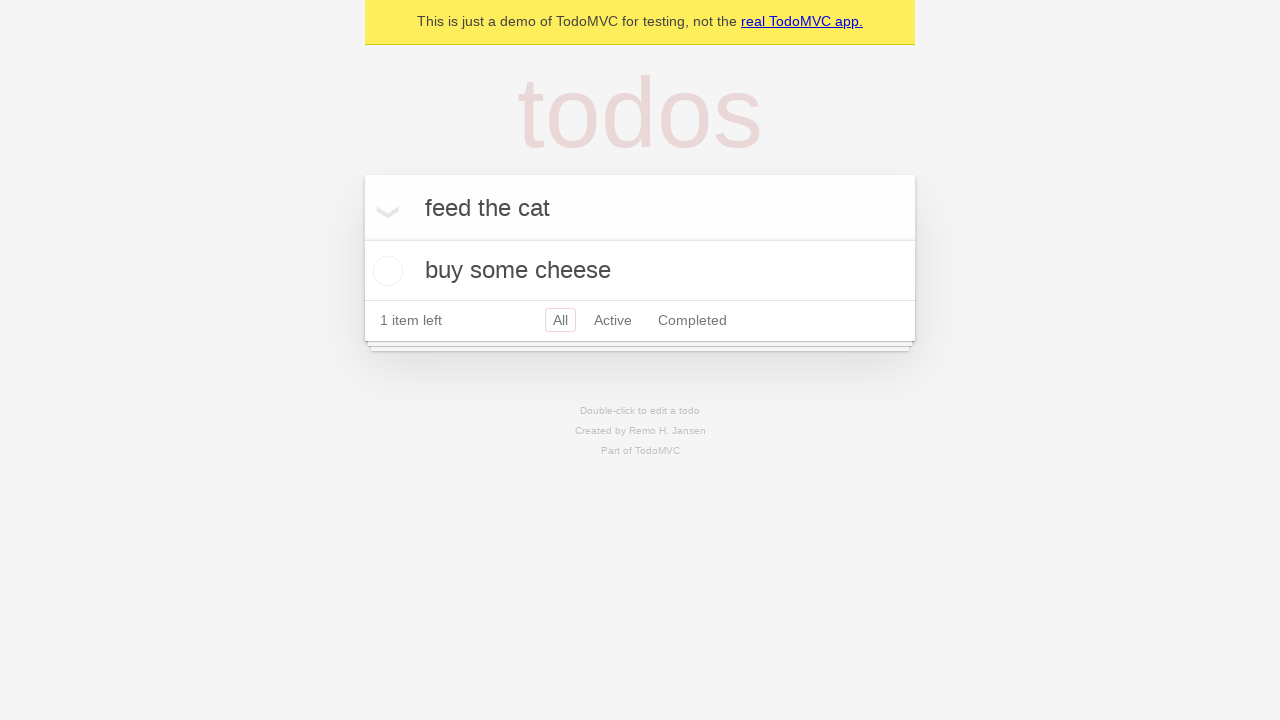

Pressed Enter to create second todo item on internal:attr=[placeholder="What needs to be done?"i]
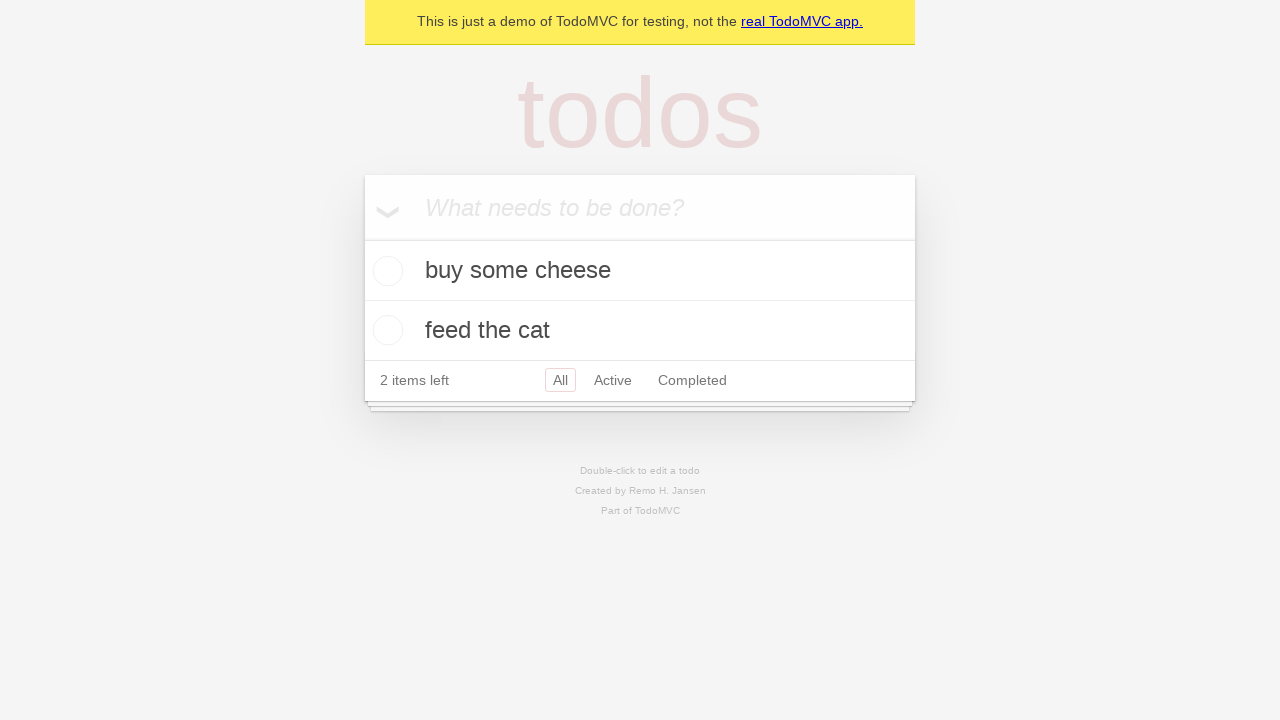

Both todo items are visible in the list
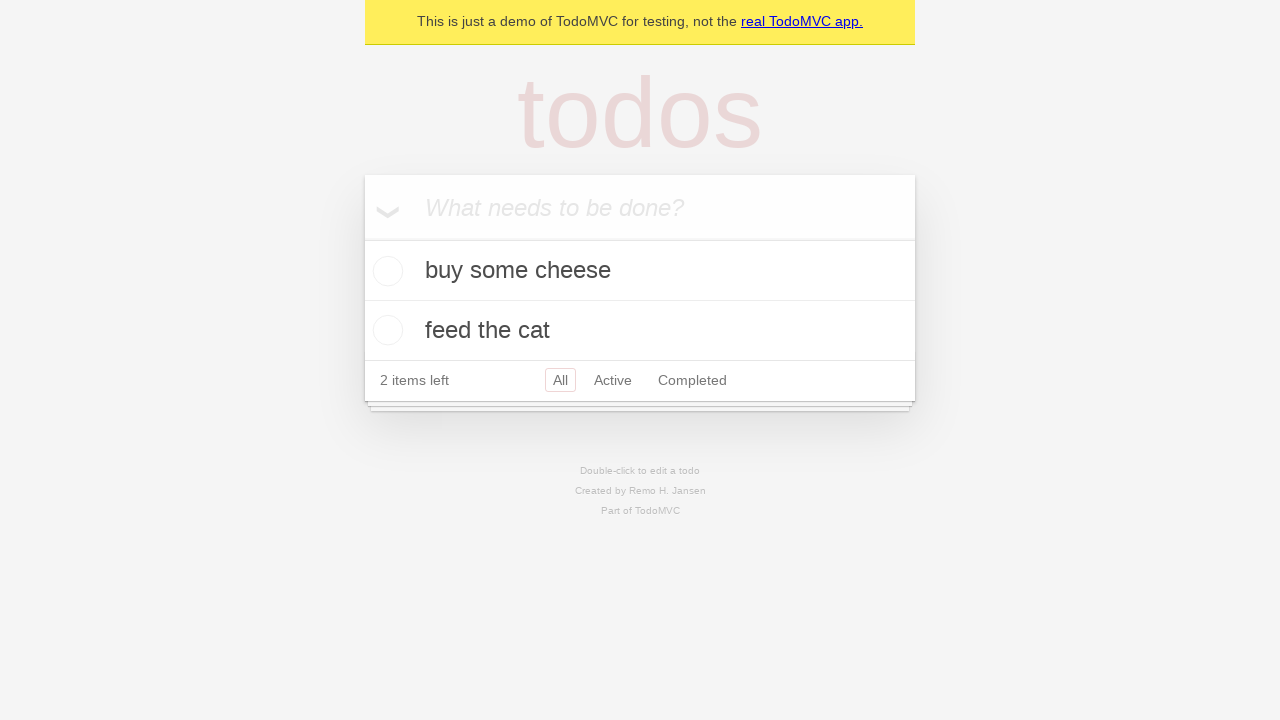

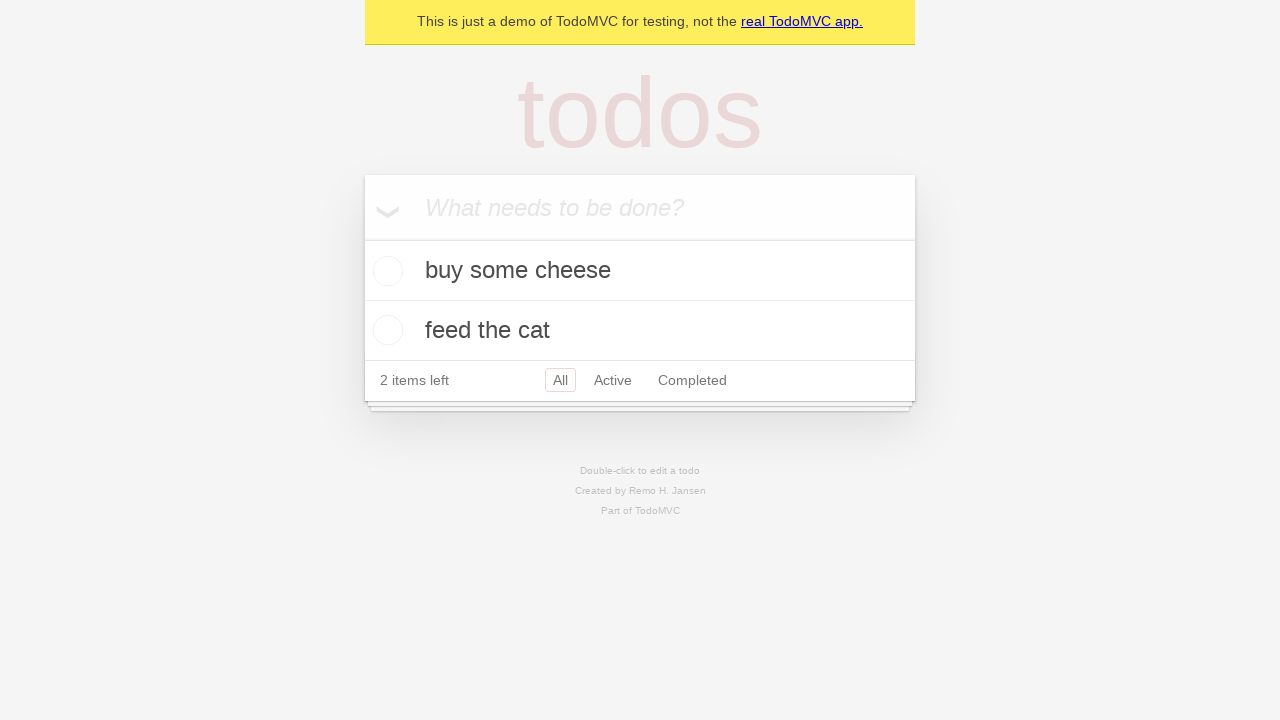